Tests the Selenium website by navigating to it and clicking on all navigation bar items while holding the CTRL key (to open them in new tabs)

Starting URL: https://www.selenium.dev/

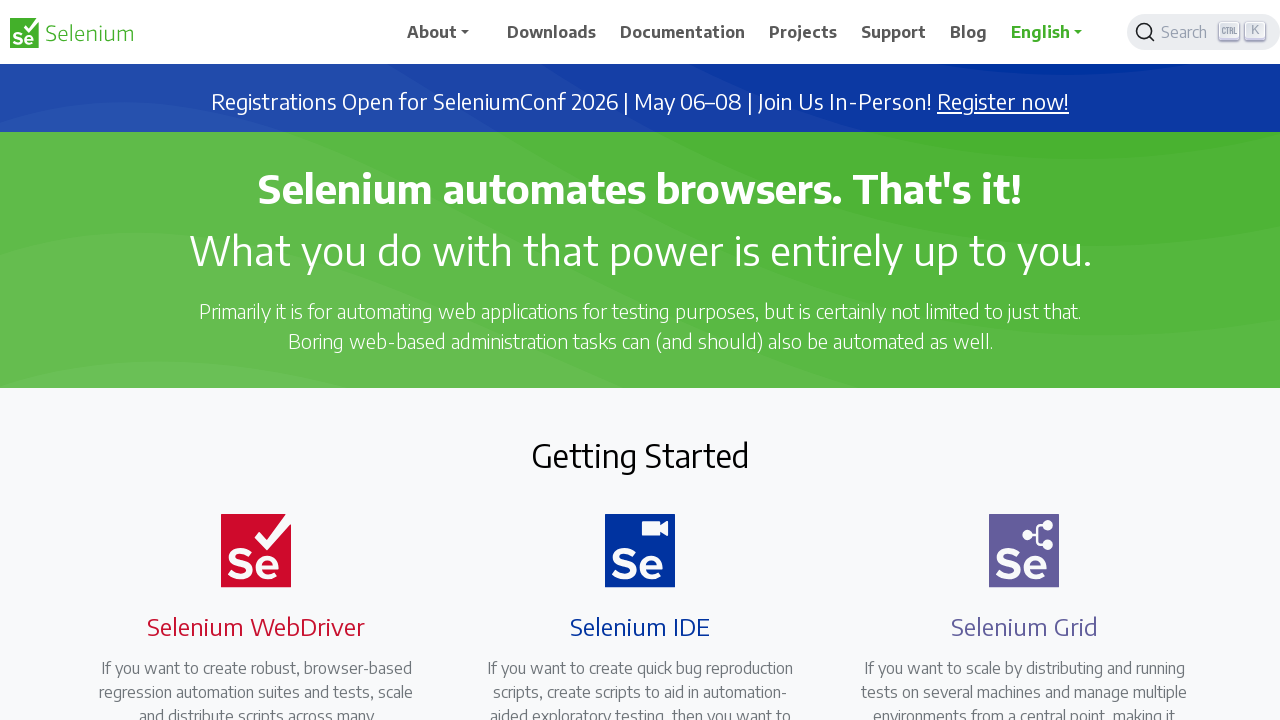

Set viewport to 1920x1080
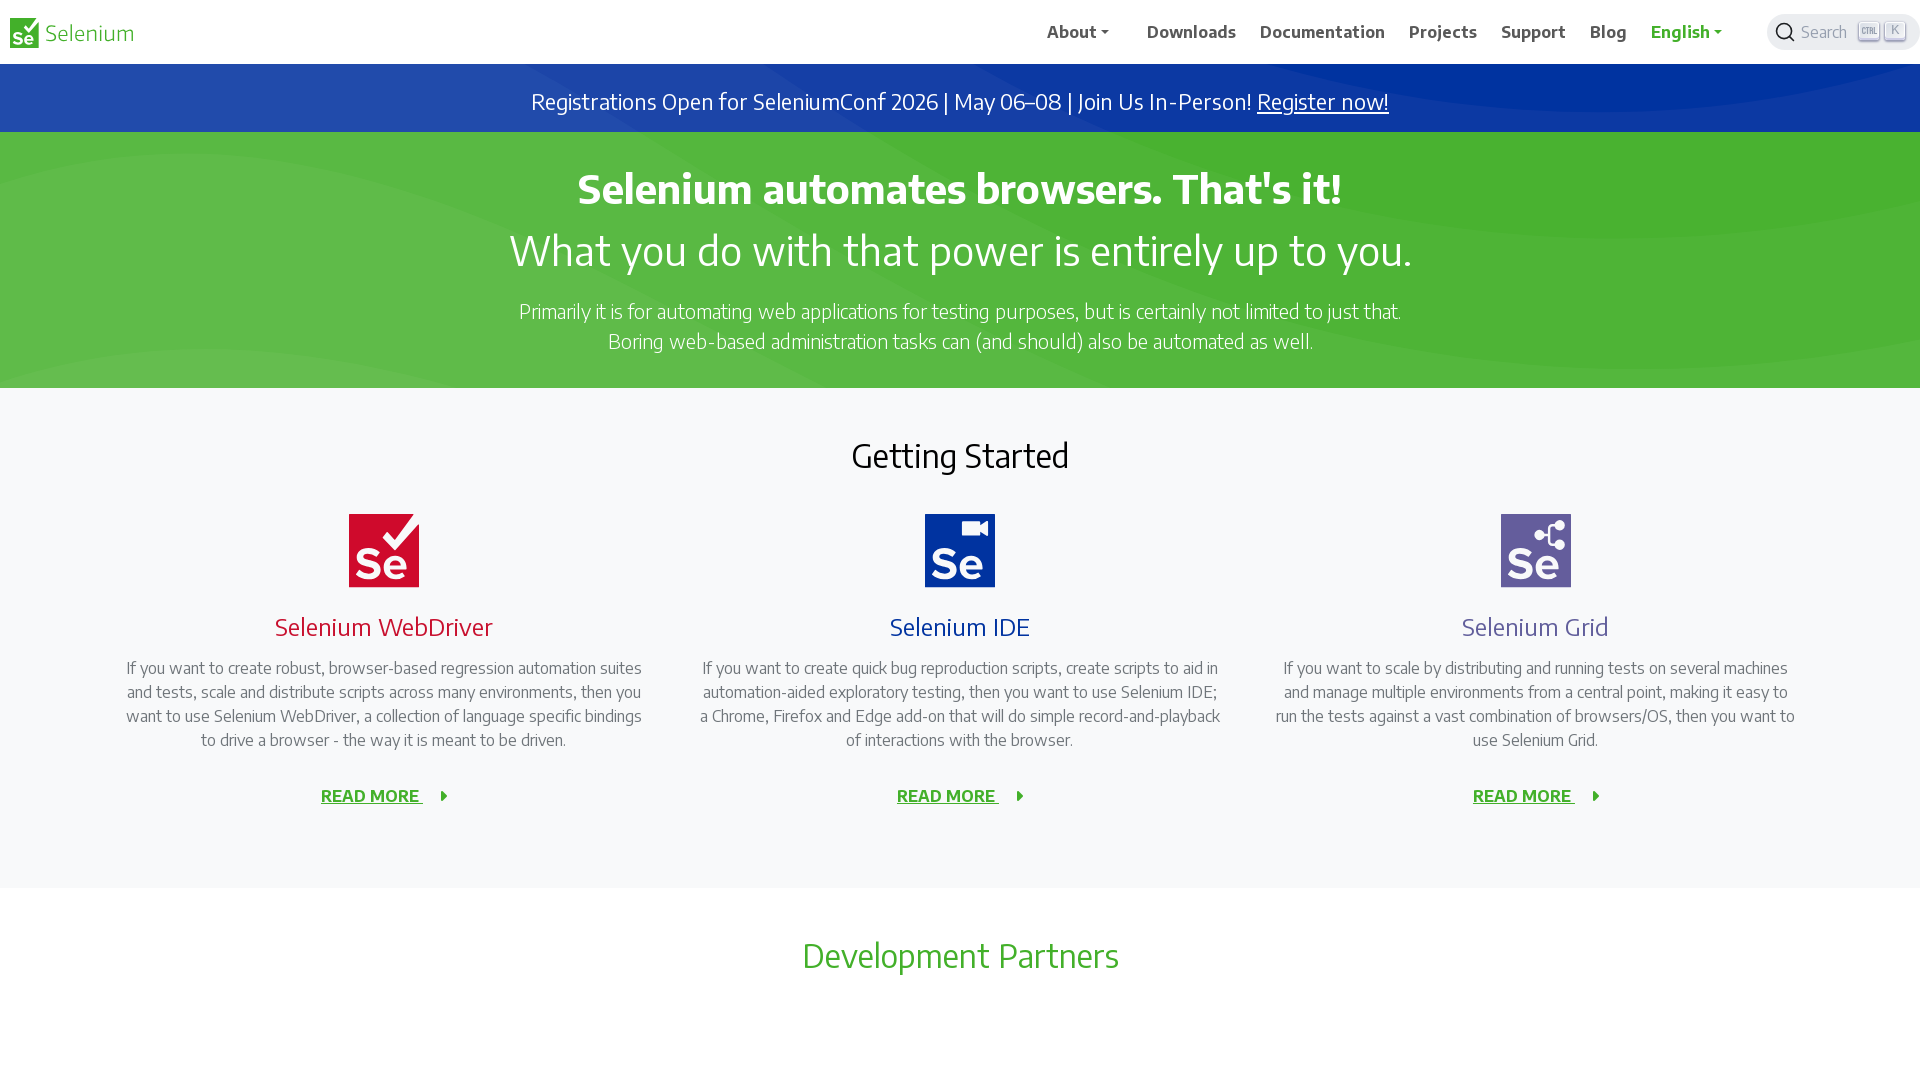

Retrieved all navigation bar items
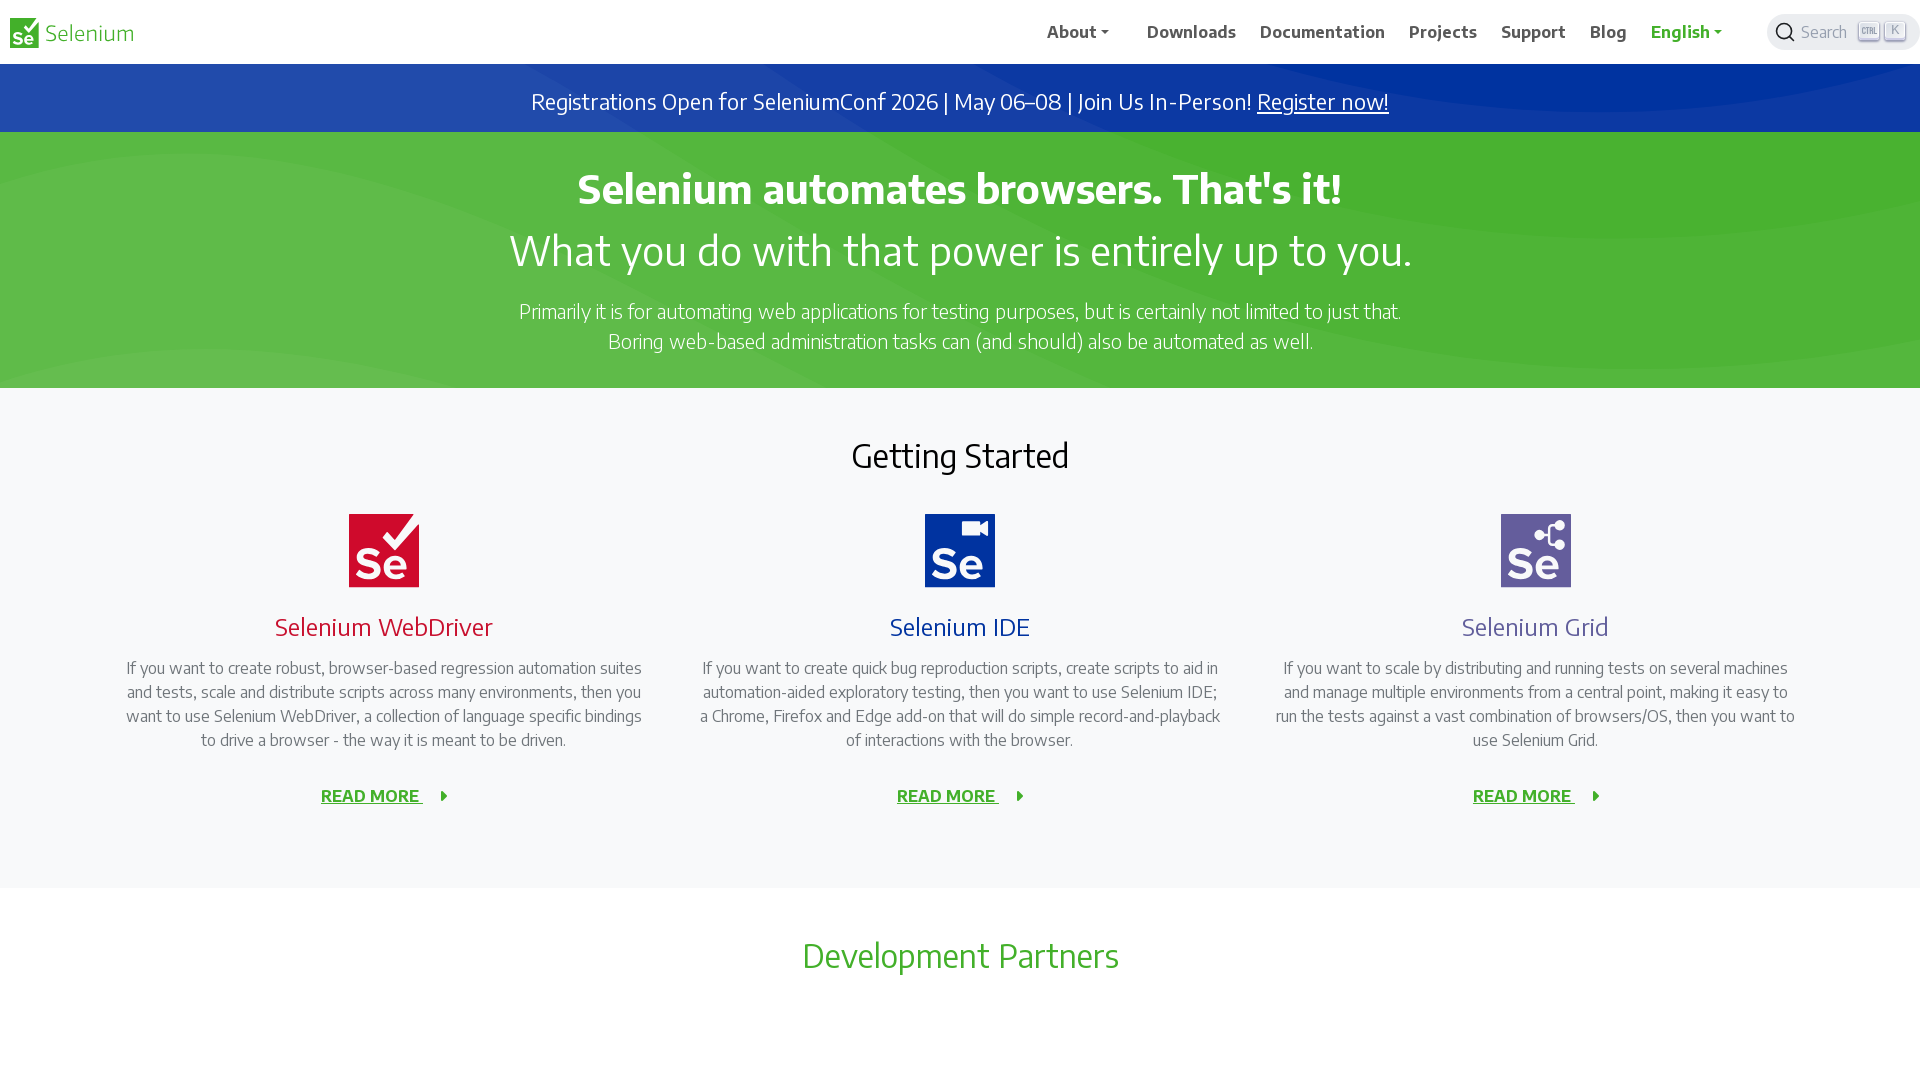

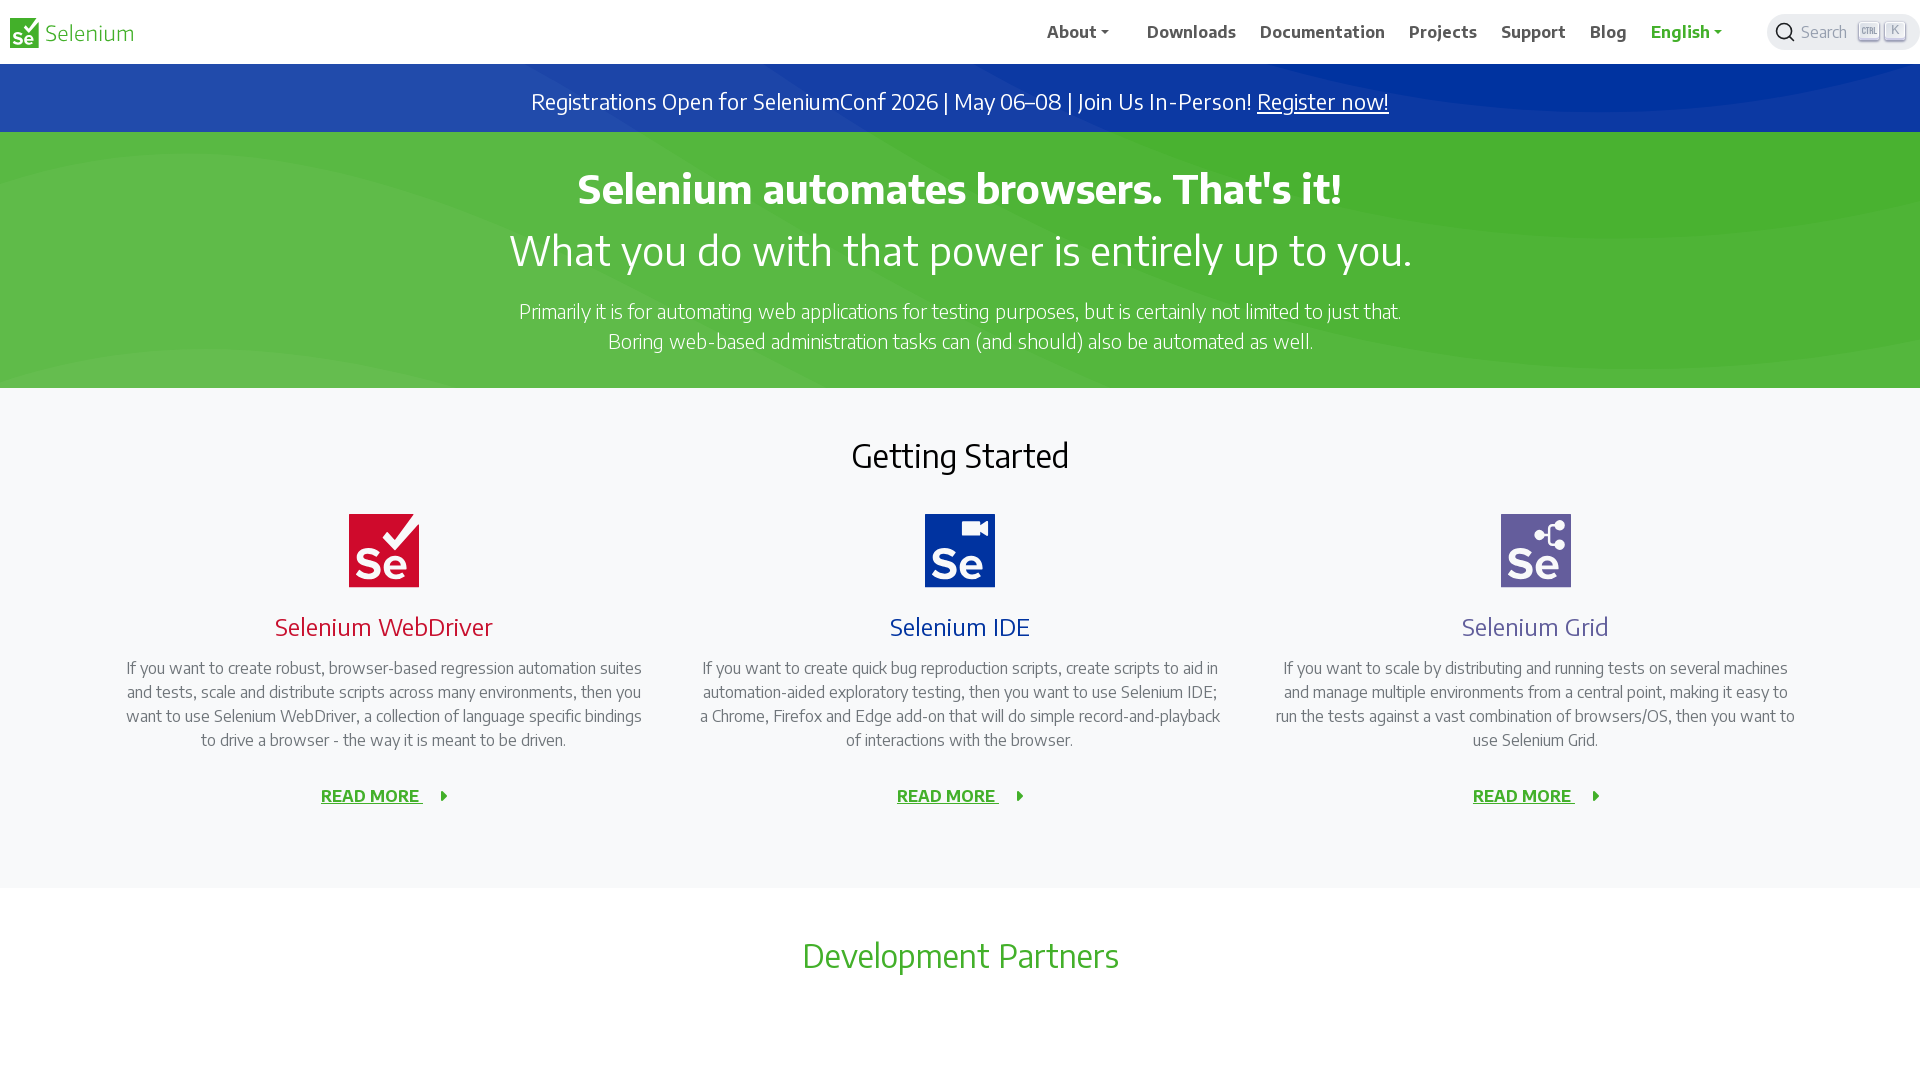